Tests JavaScript prompt popup handling by clicking a button to trigger a prompt, entering text, accepting it, and verifying the result is displayed

Starting URL: https://the-internet.herokuapp.com/javascript_alerts

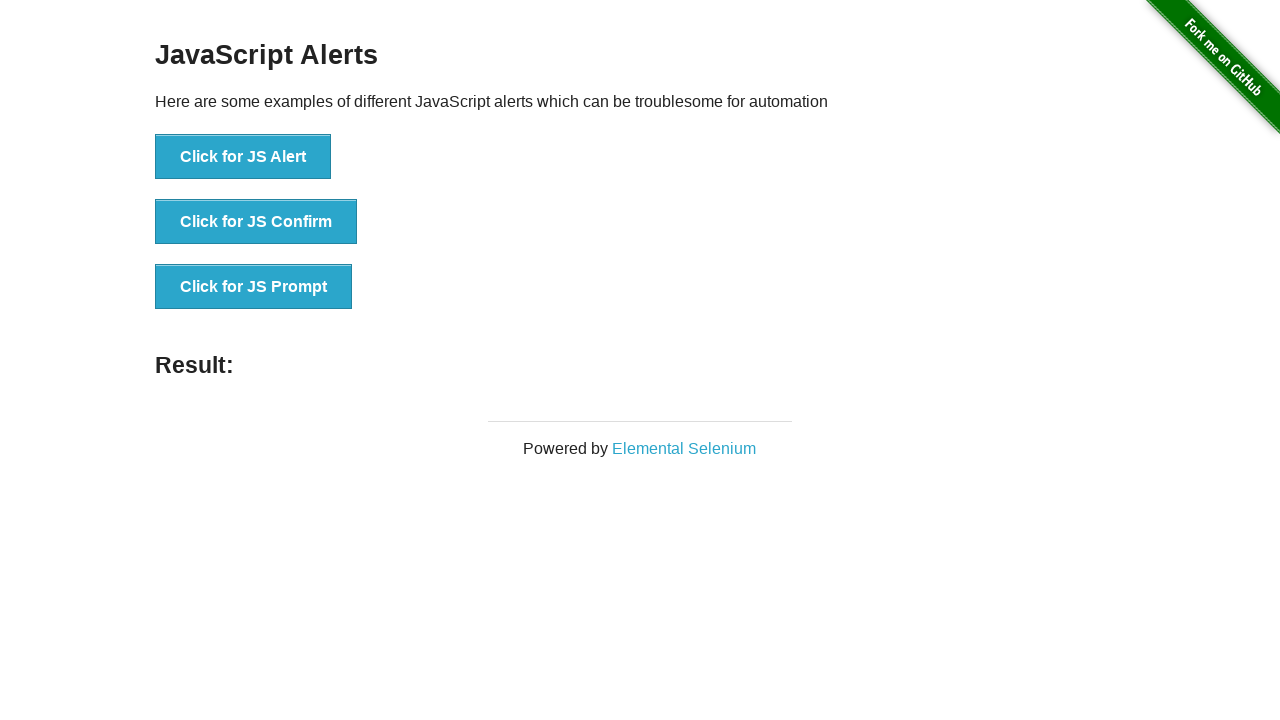

Clicked button to trigger JS Prompt at (254, 287) on xpath=//button[text()='Click for JS Prompt']
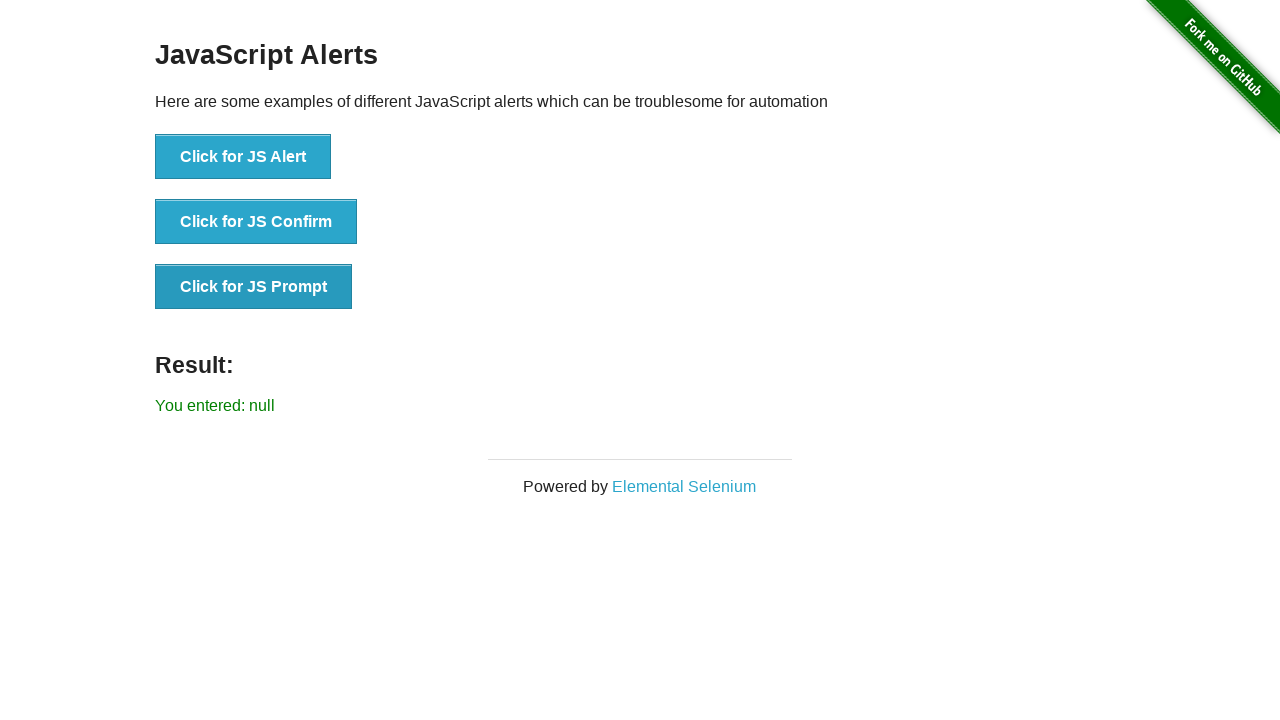

Set up dialog handler to accept prompt with text 'Marcus'
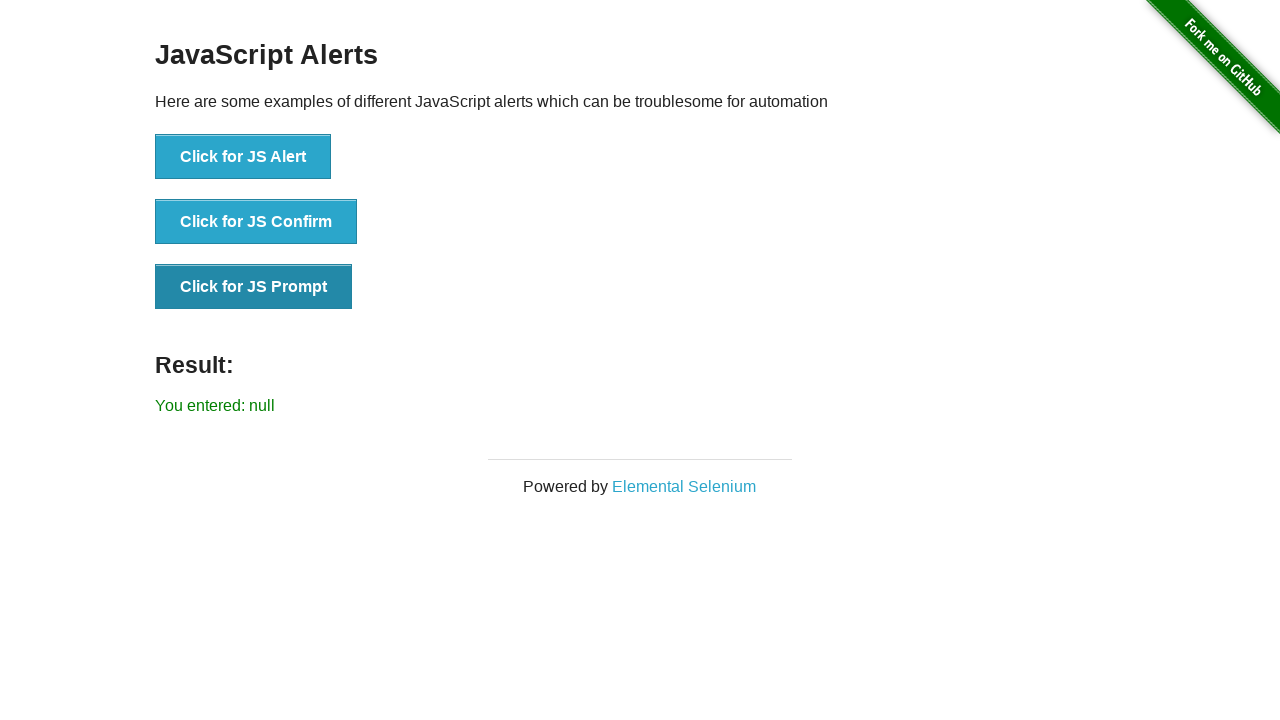

Clicked button to trigger JS Prompt (with handler active) at (254, 287) on xpath=//button[text()='Click for JS Prompt']
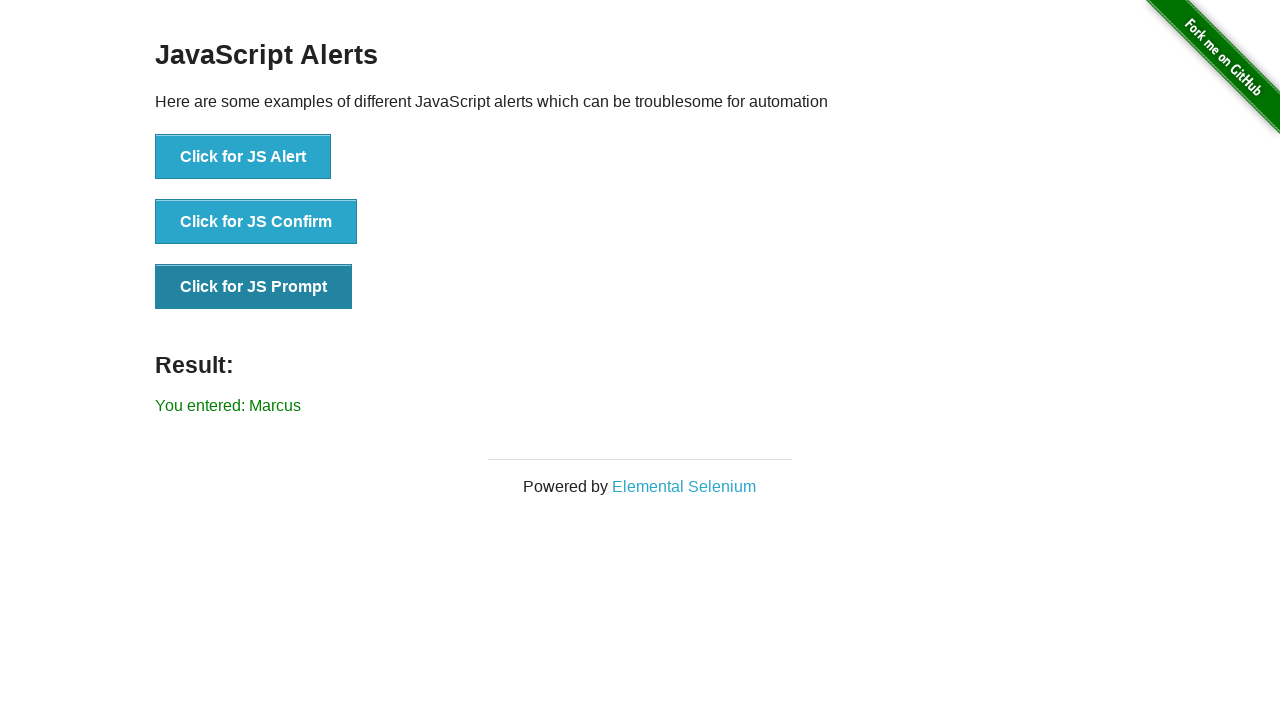

Verified prompt result is displayed
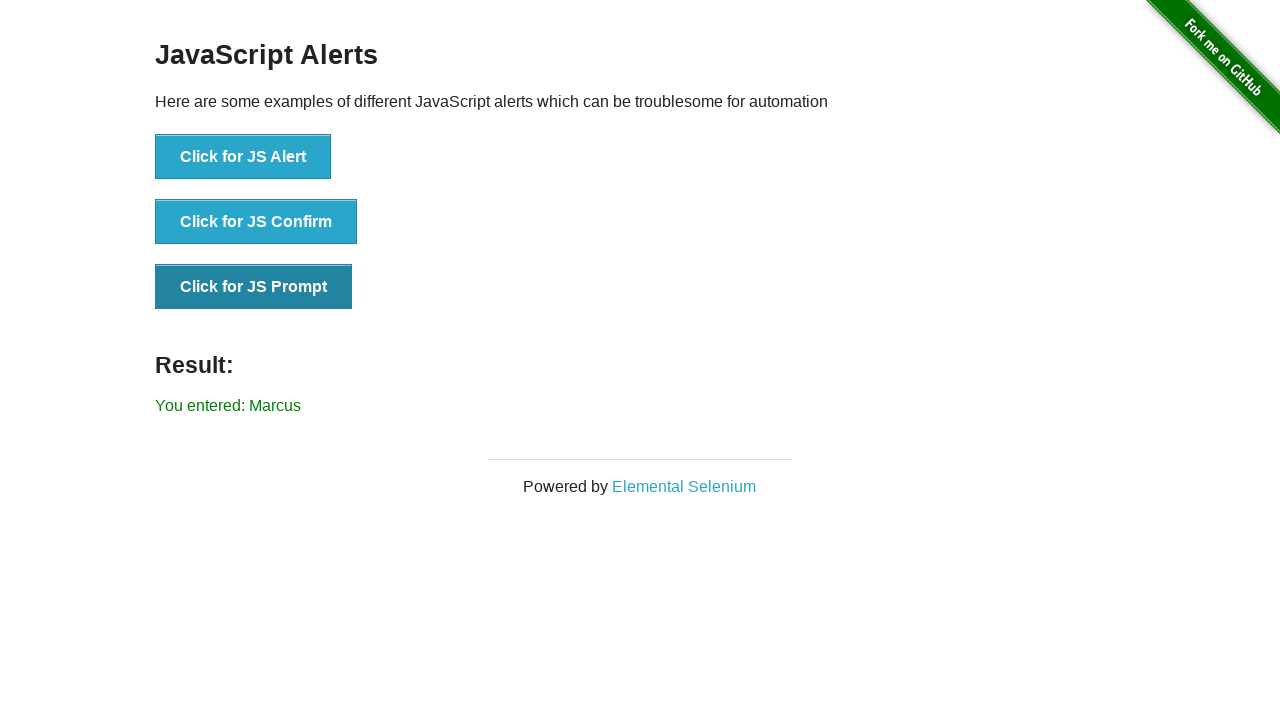

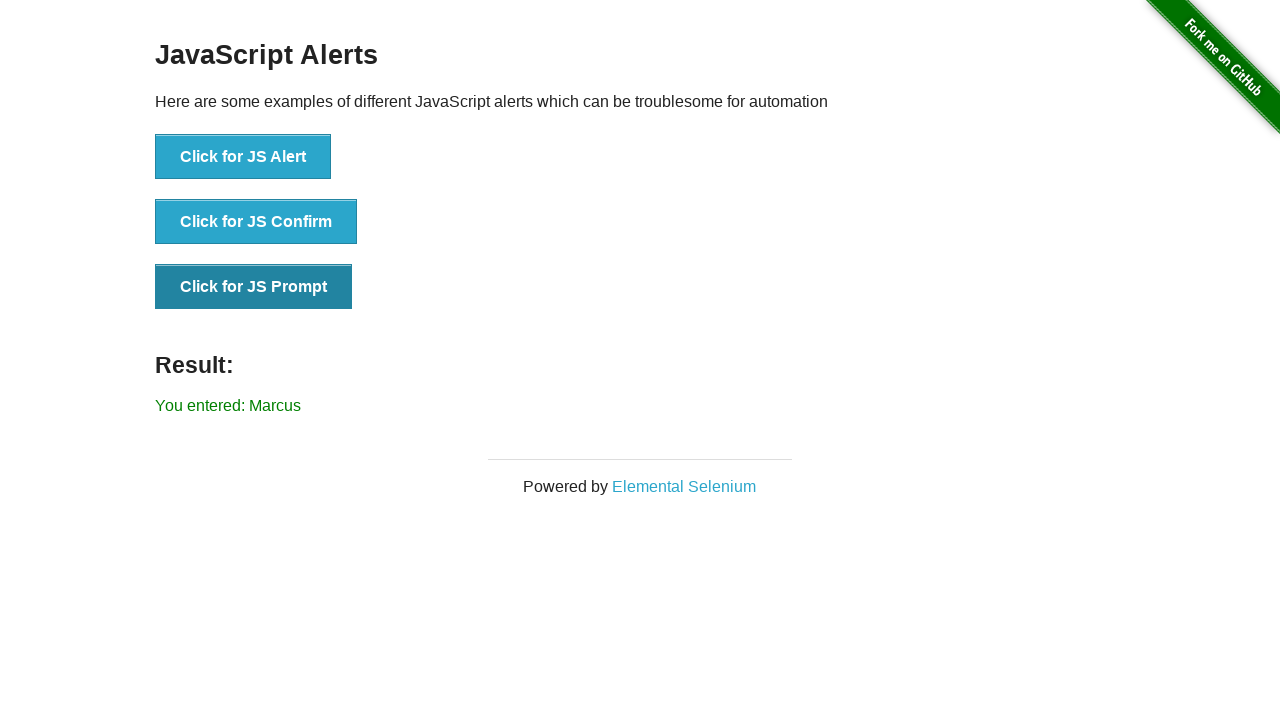